Tests the "Yes" radio button functionality by clicking on its label and verifying it becomes selected

Starting URL: https://demoqa.com/radio-button

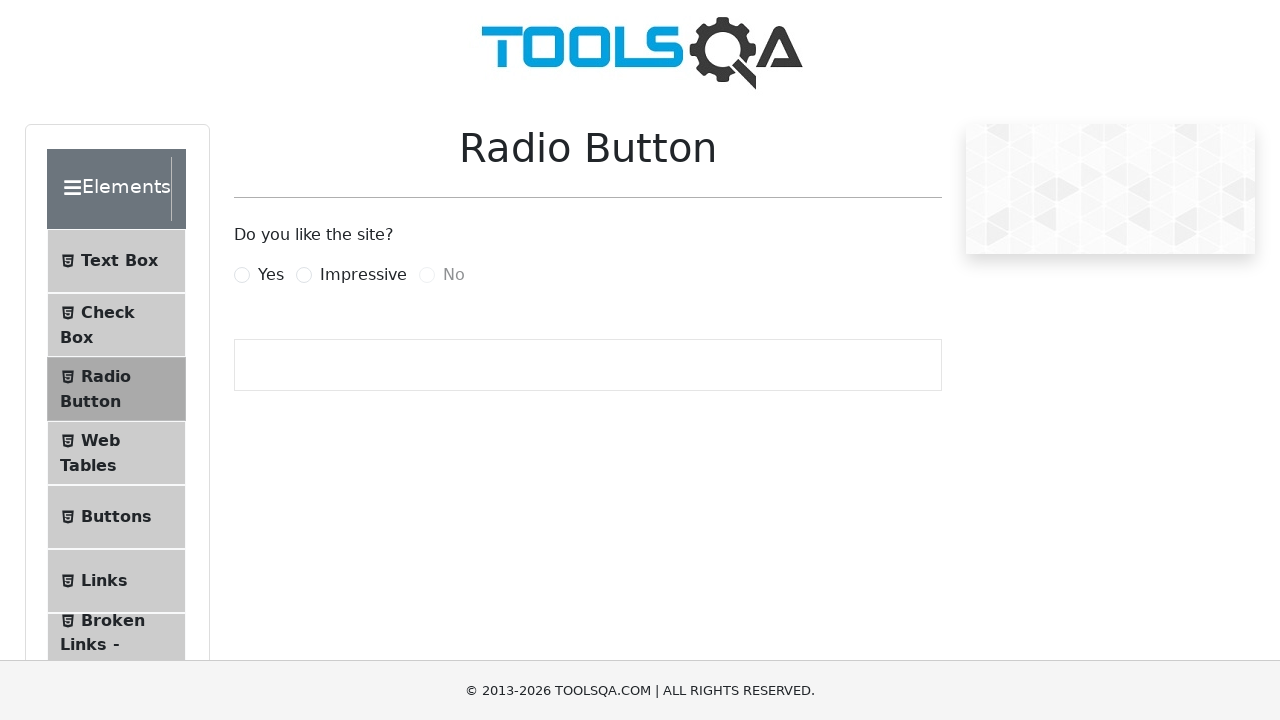

Clicked on the Yes radio button label at (271, 275) on [for="yesRadio"]
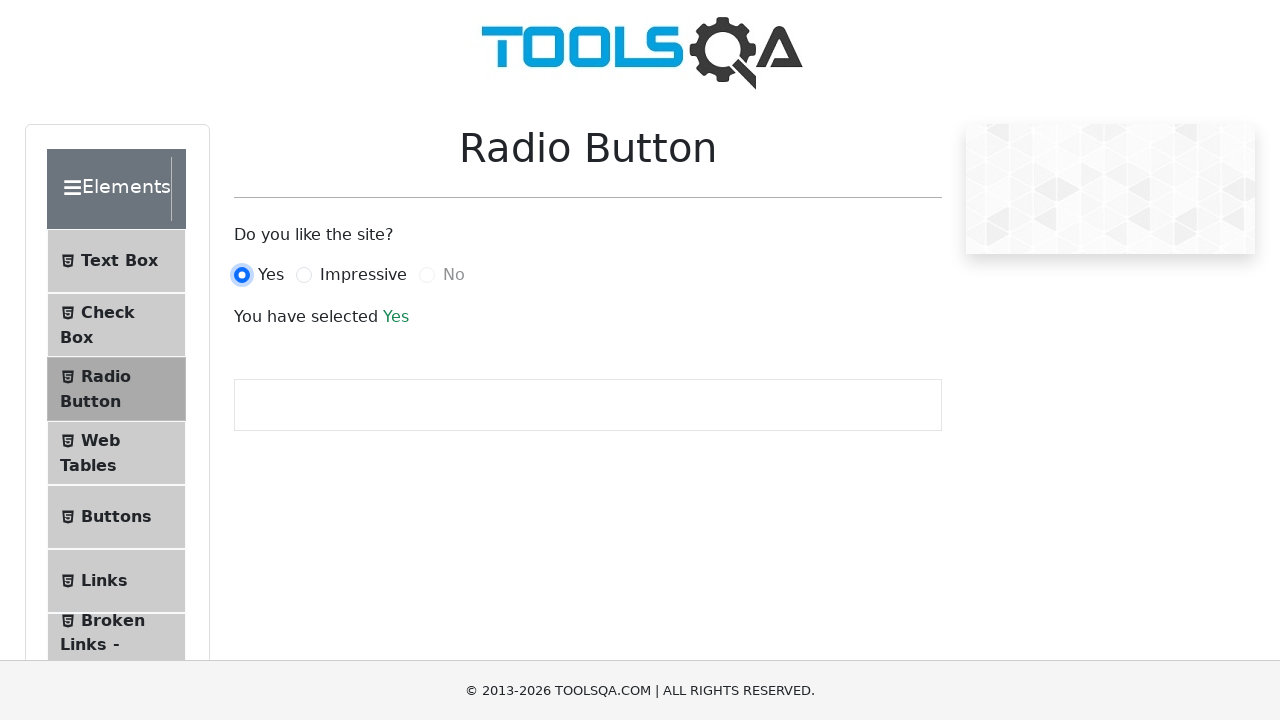

Verified that the Yes radio button is selected
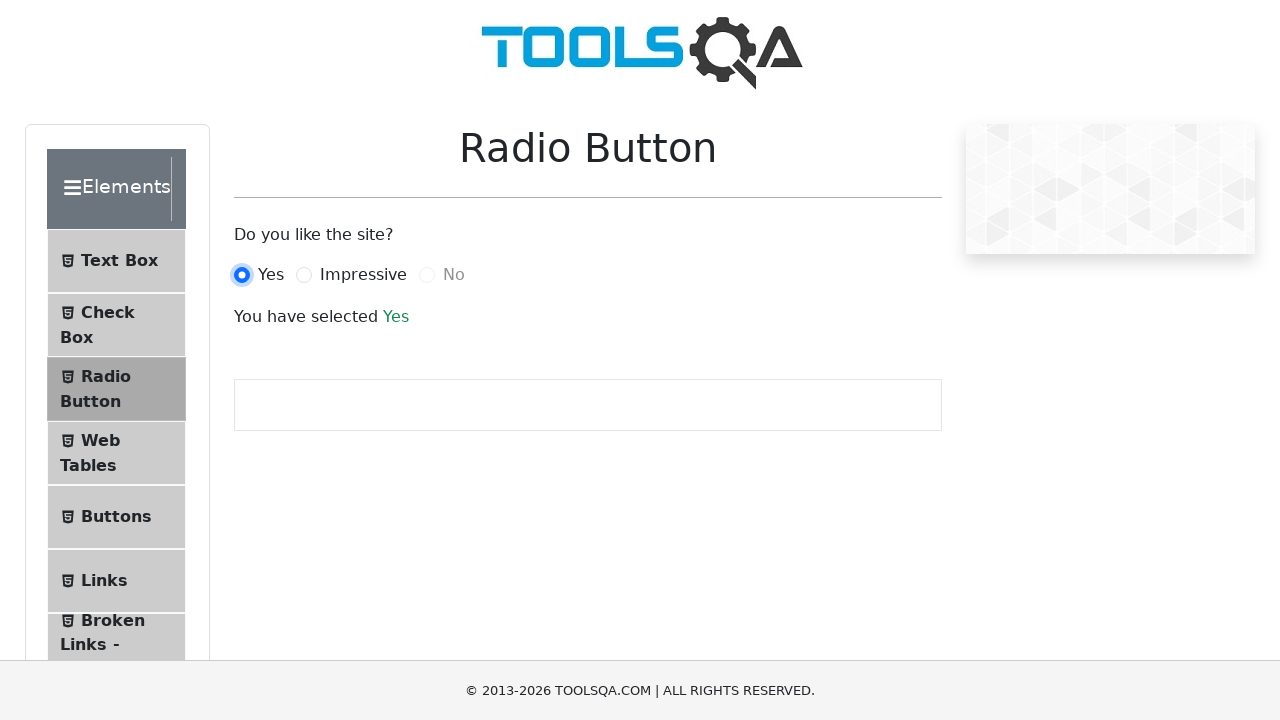

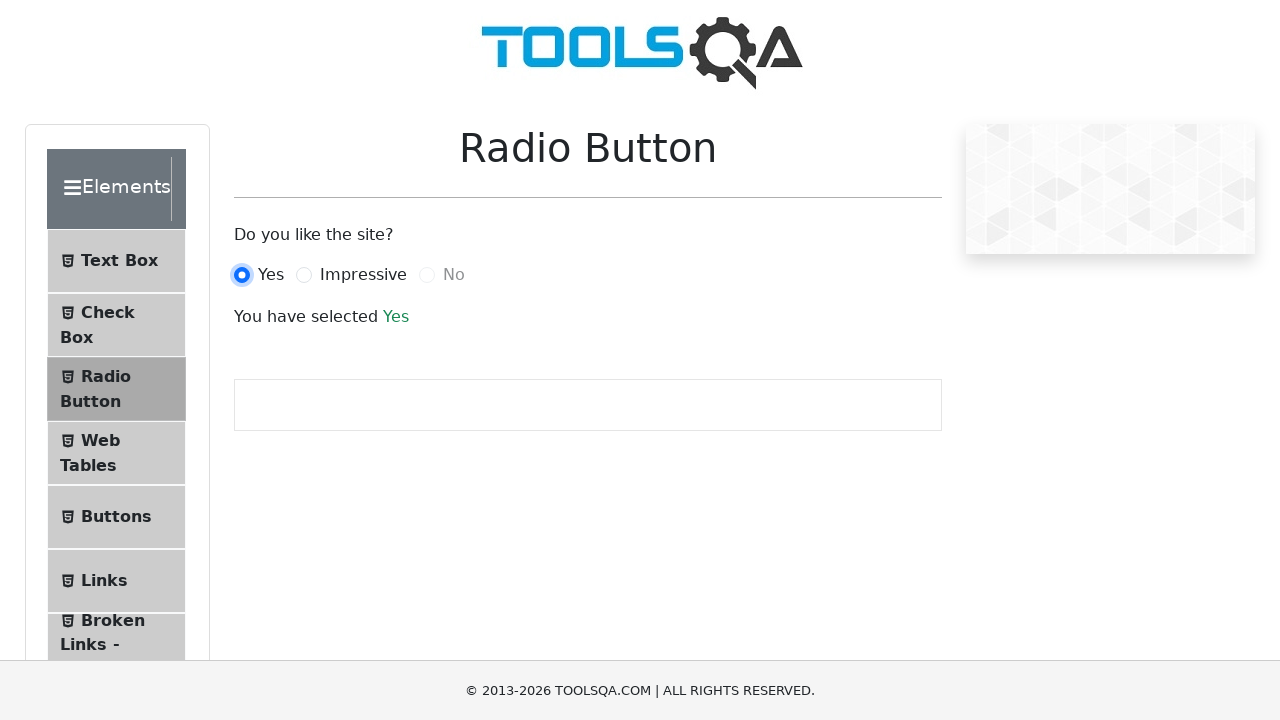